Tests window handling by clicking a link that opens a new window, extracting an email address from the new window, then switching back to fill it in the original window's username field

Starting URL: https://rahulshettyacademy.com/loginpagePractise/

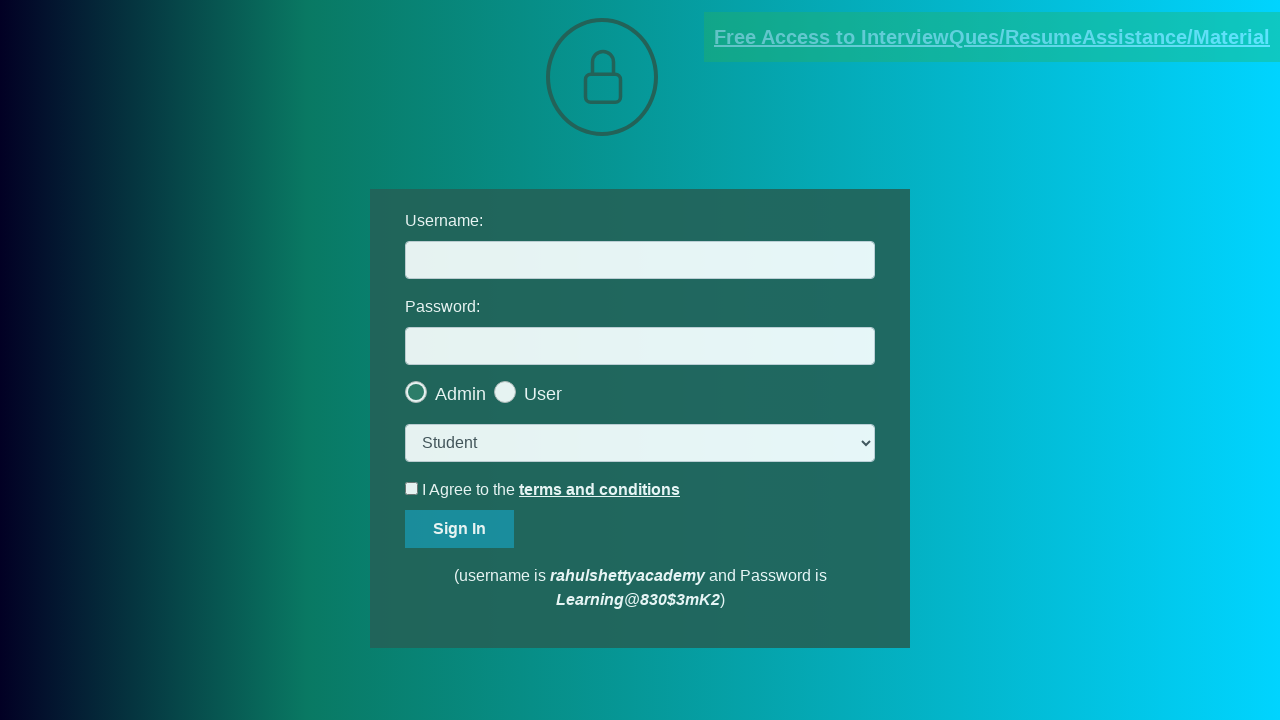

Clicked blinking text link to open new window at (992, 37) on a.blinkingText
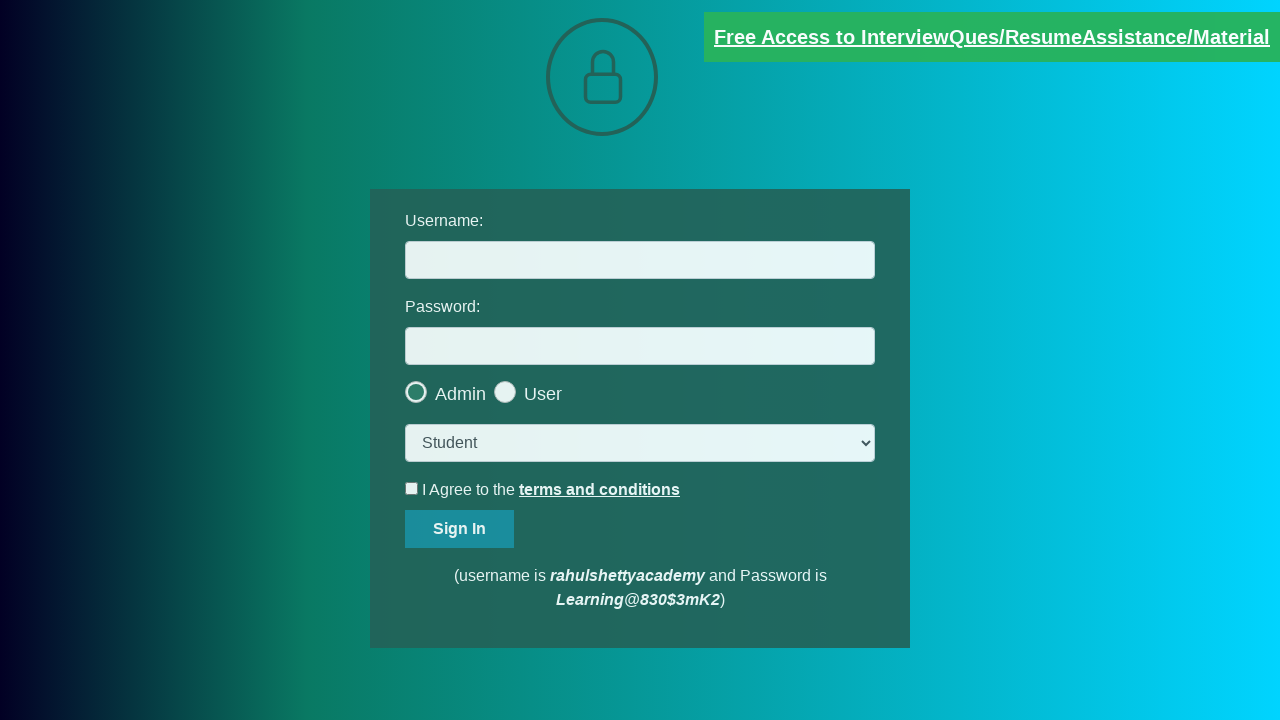

New window opened and captured
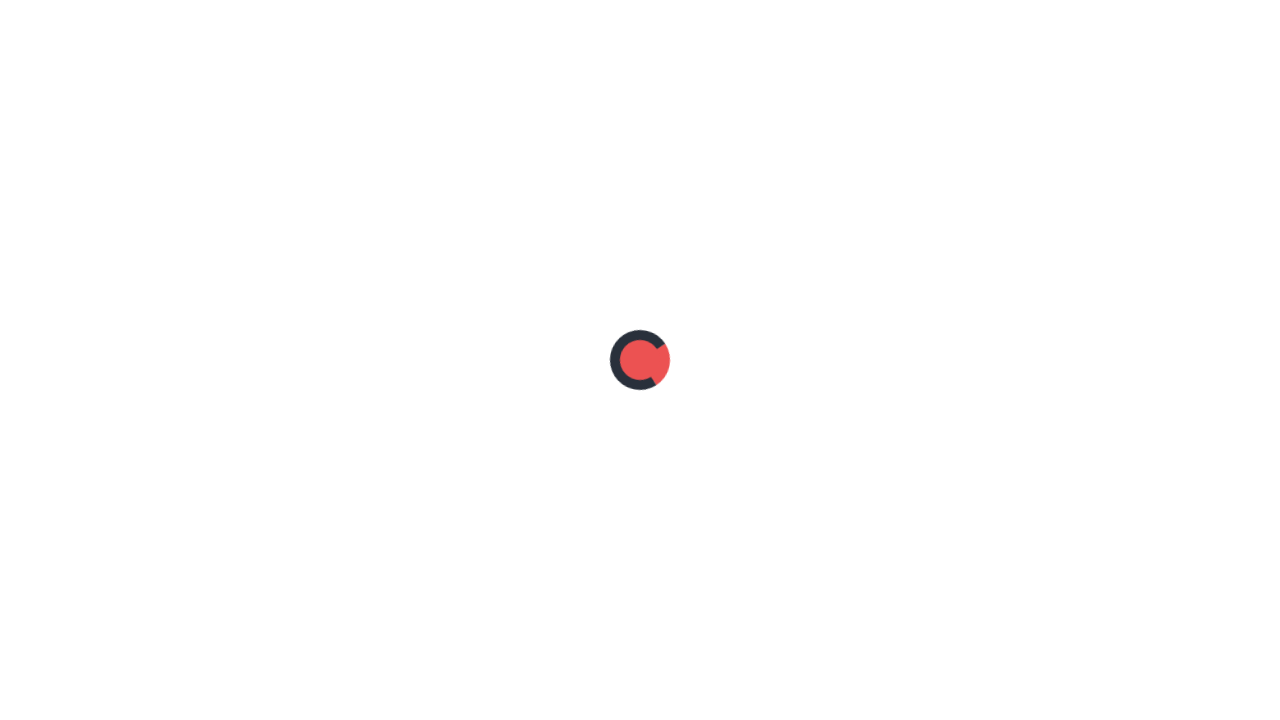

Waited for content to load in new window
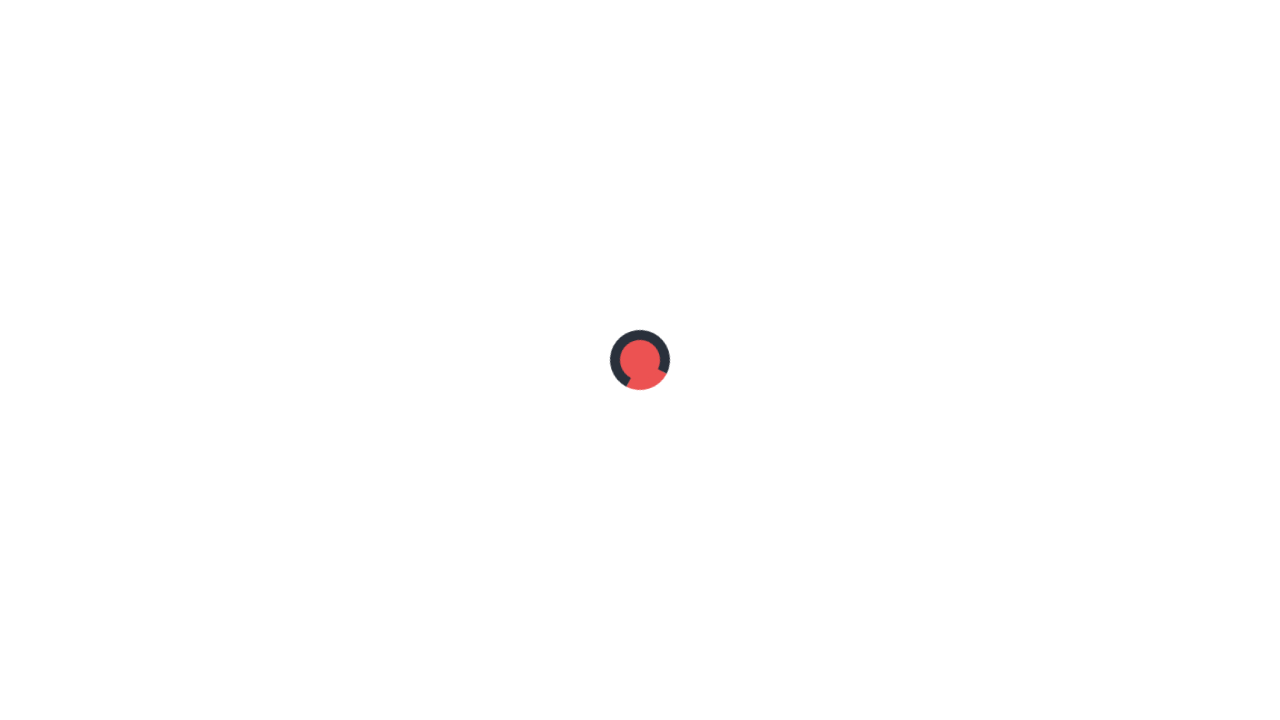

Extracted email link from new window
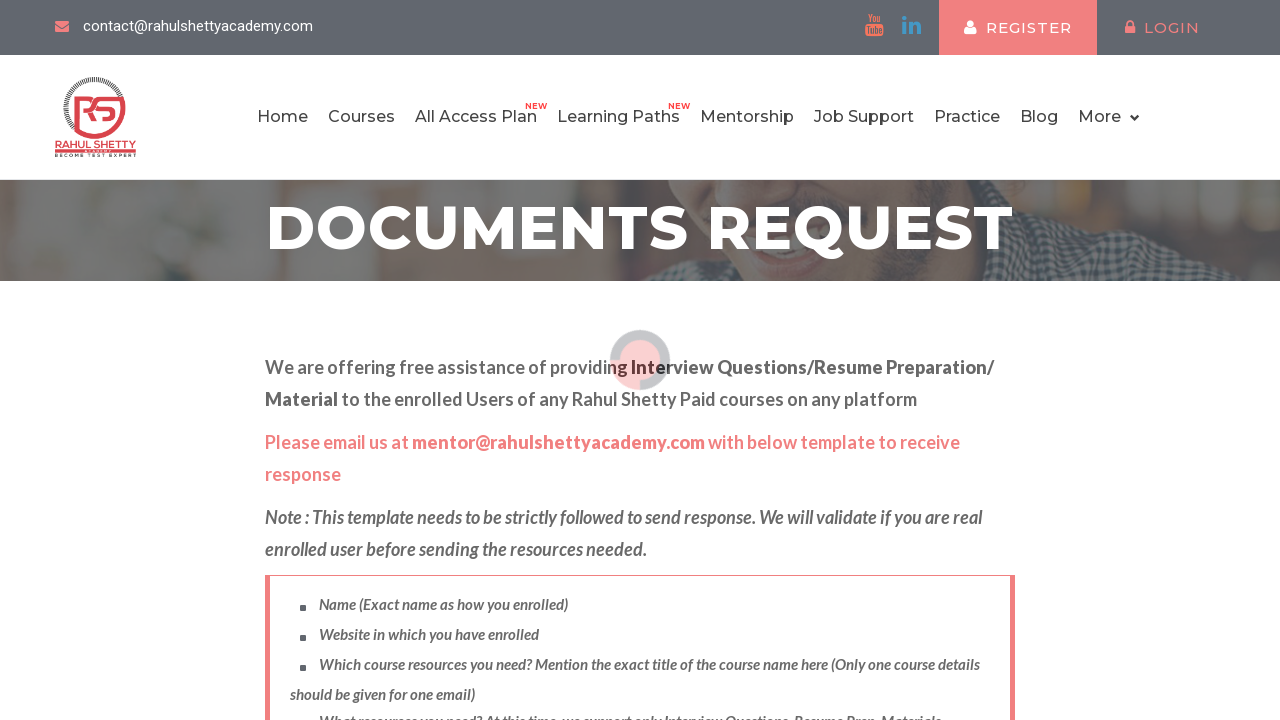

Parsed email address: mentor@rahulshettyacademy.com
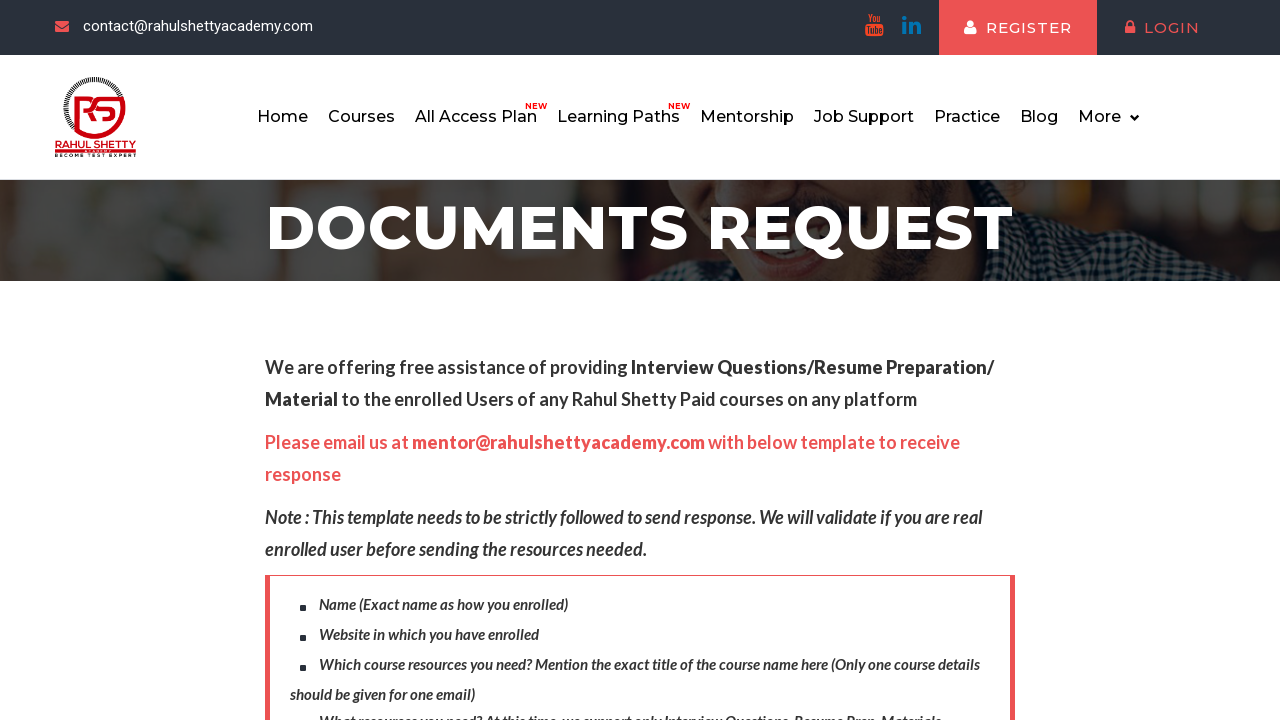

Filled username field with extracted email: mentor@rahulshettyacademy.com on input[id*='username']
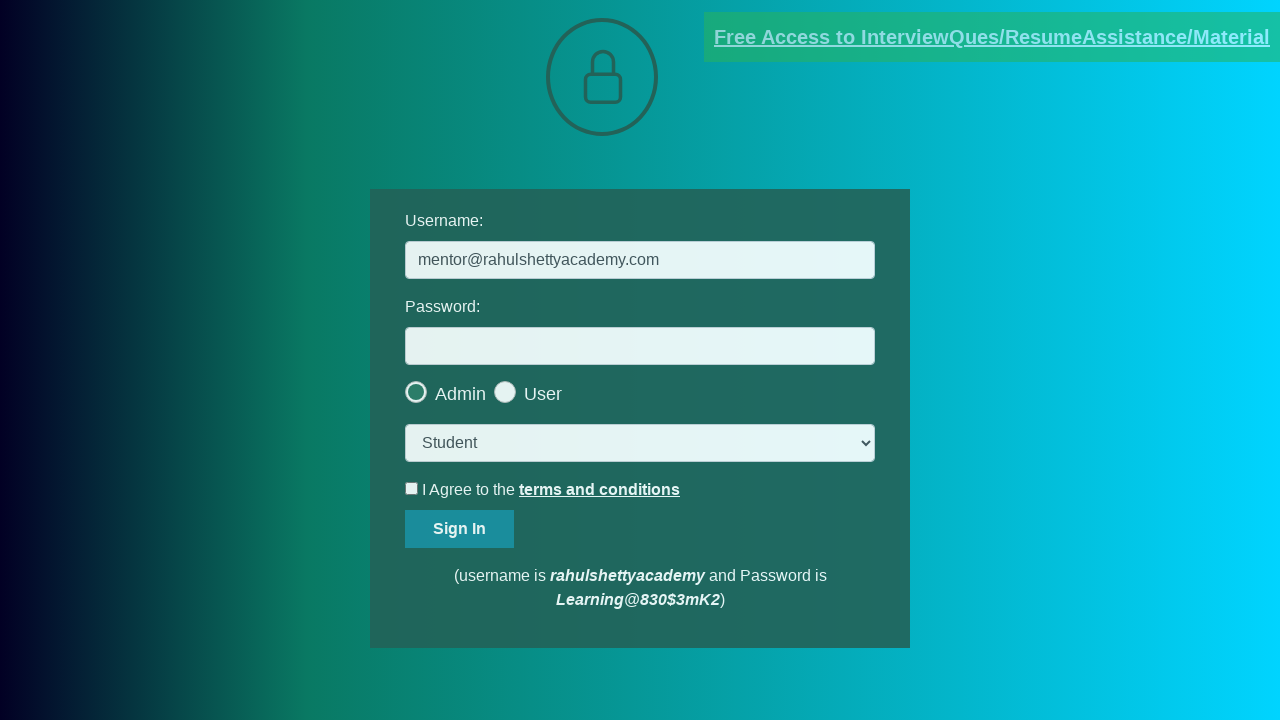

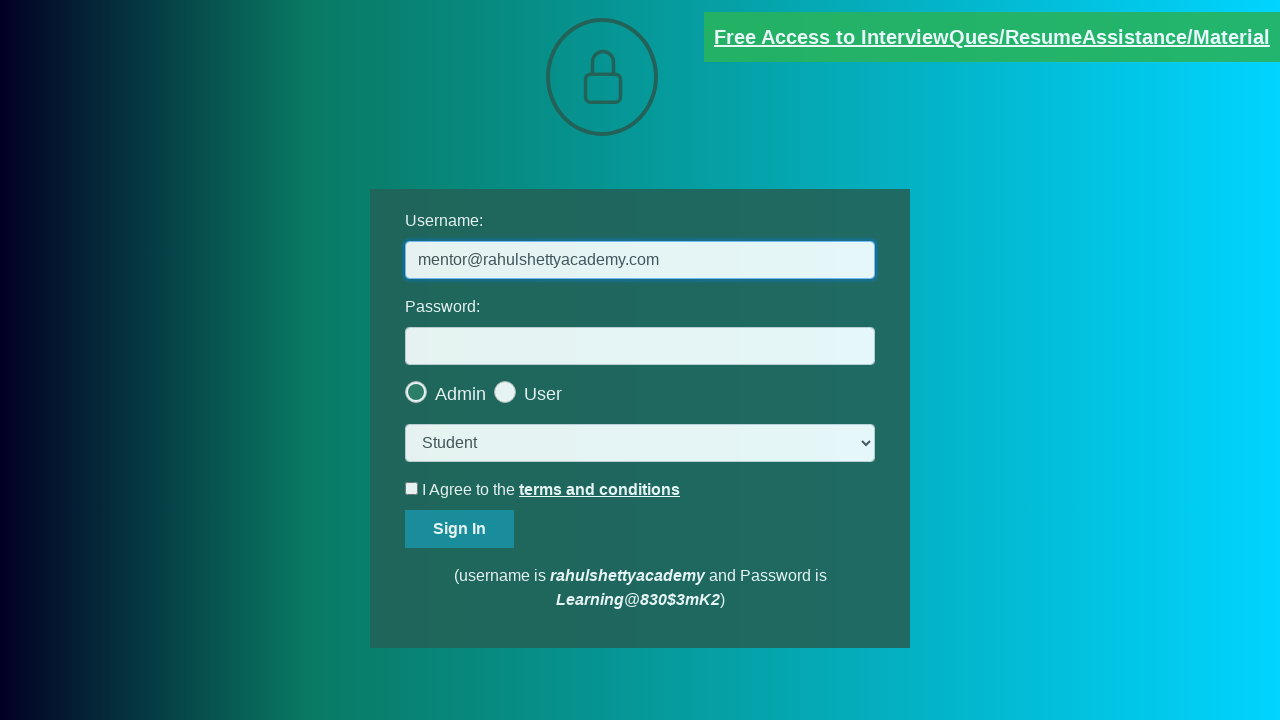